Navigates directly to a YouTube video URL to play it

Starting URL: https://www.youtube.com/watch?v=dQw4w9WgXcQ

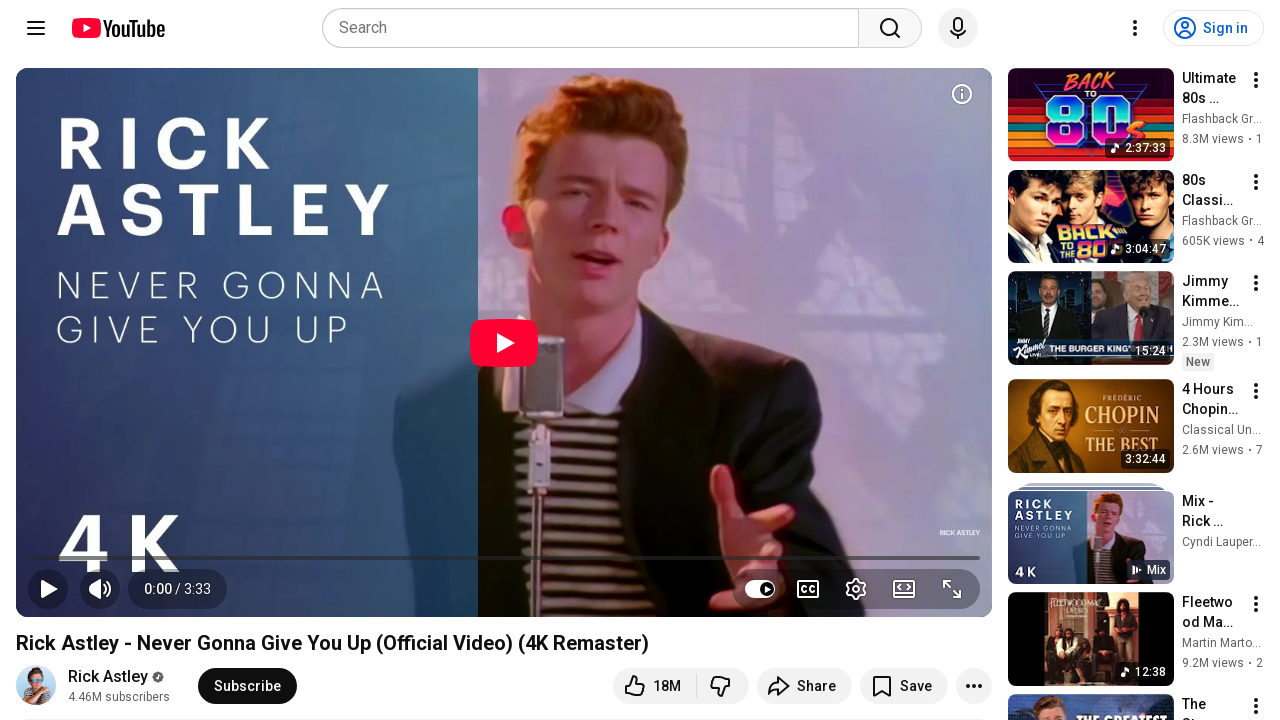

Video player loaded on YouTube page
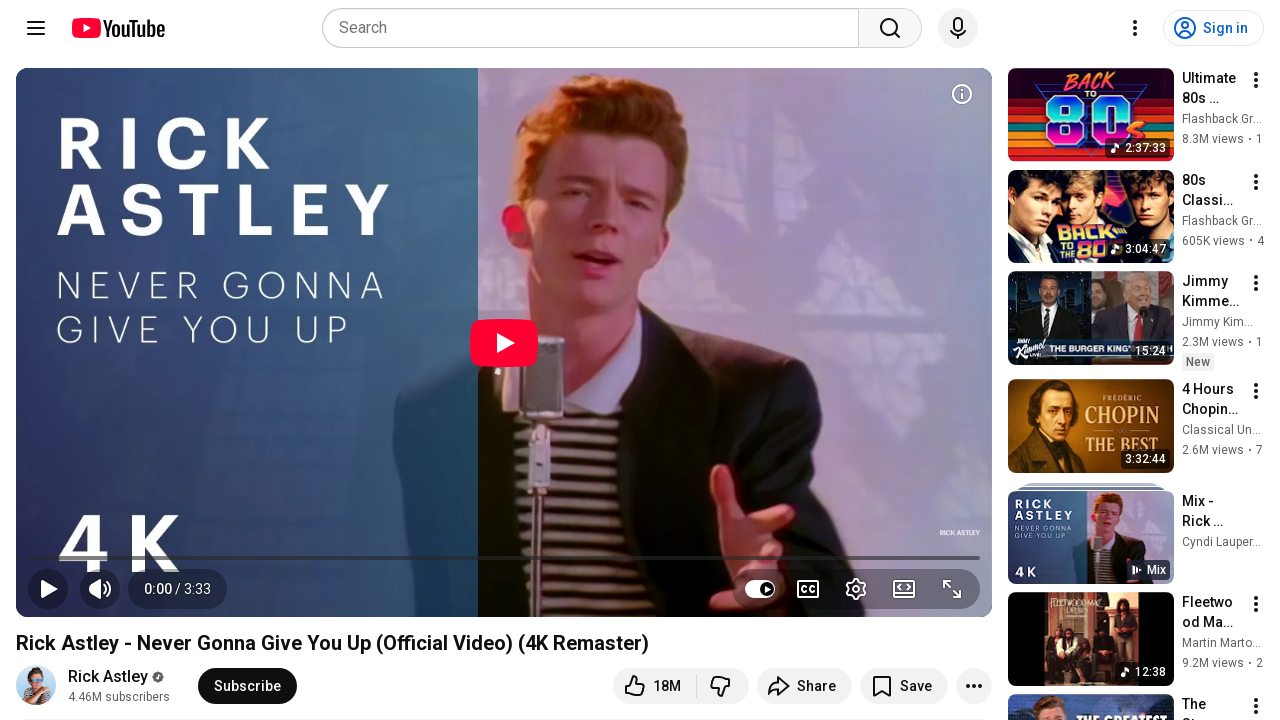

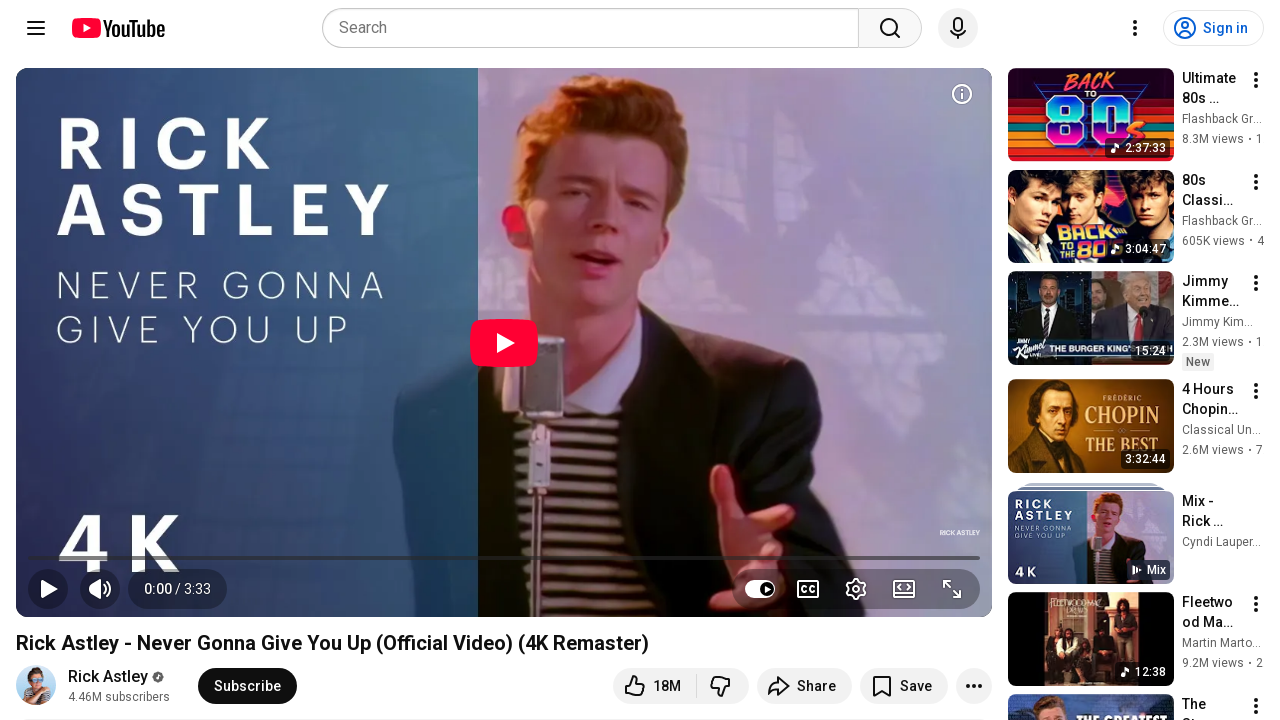